Tests the add/remove elements functionality by clicking the "Add Element" button to add an element, verifying it appears, then clicking the added element to remove it and verifying it disappears.

Starting URL: https://the-internet.herokuapp.com/add_remove_elements/

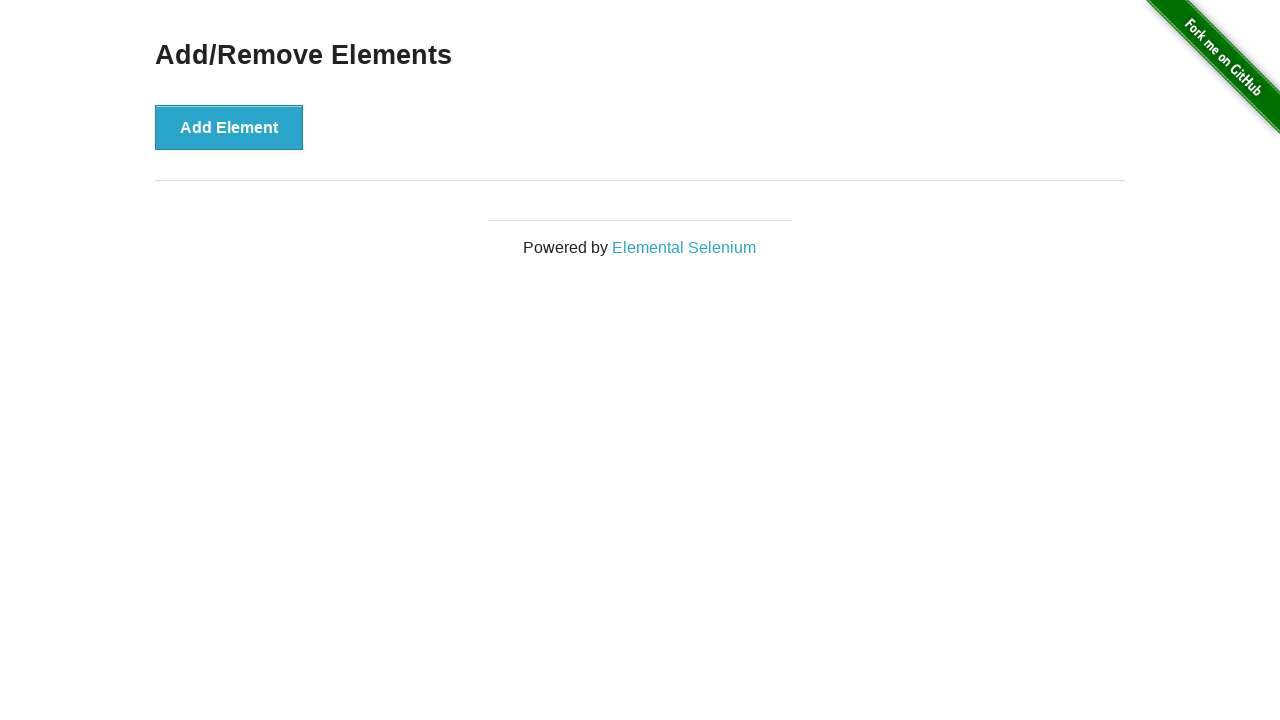

Clicked the 'Add Element' button to add a new element at (229, 127) on button:text('Add Element')
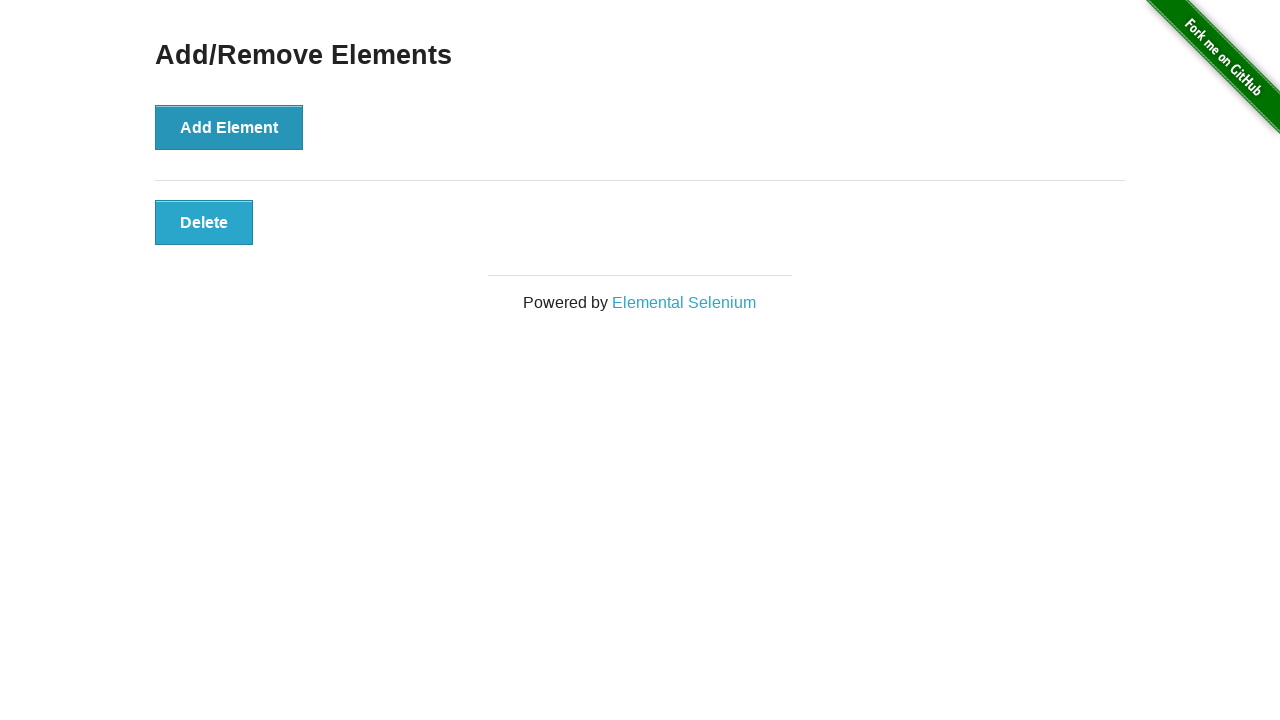

Verified the added element is visible
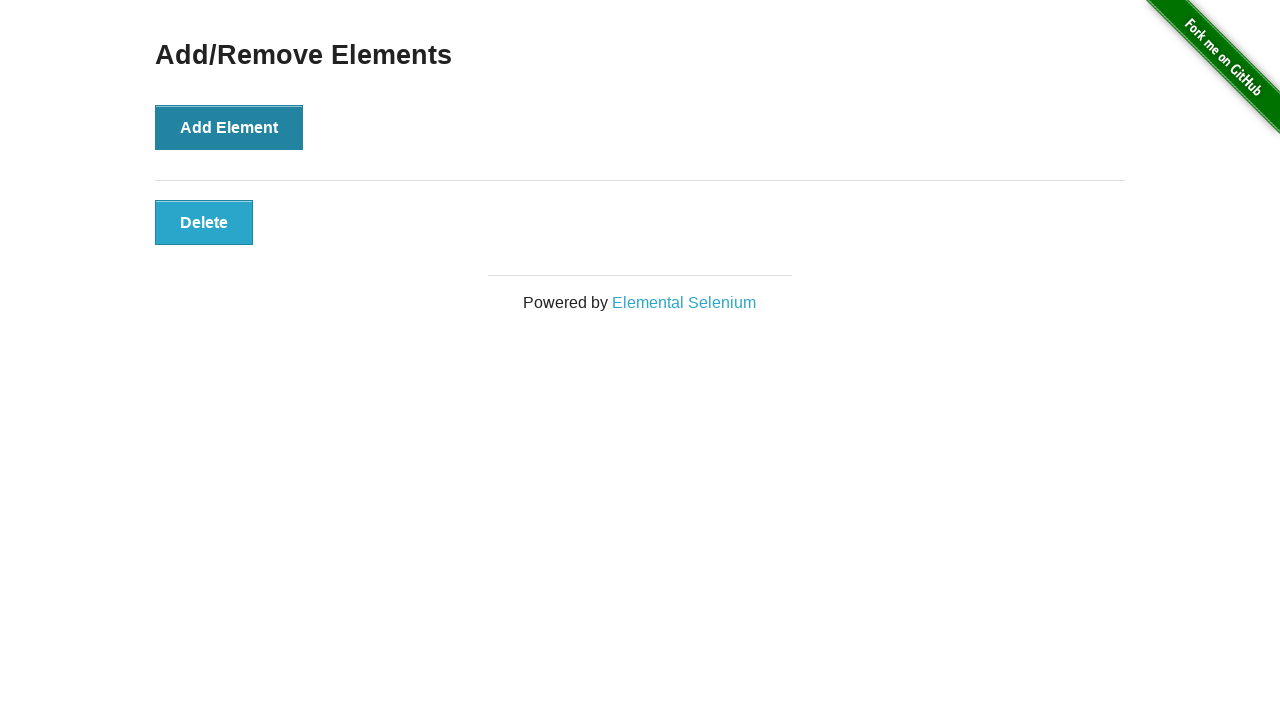

Clicked the added element to remove it at (204, 222) on button.added-manually
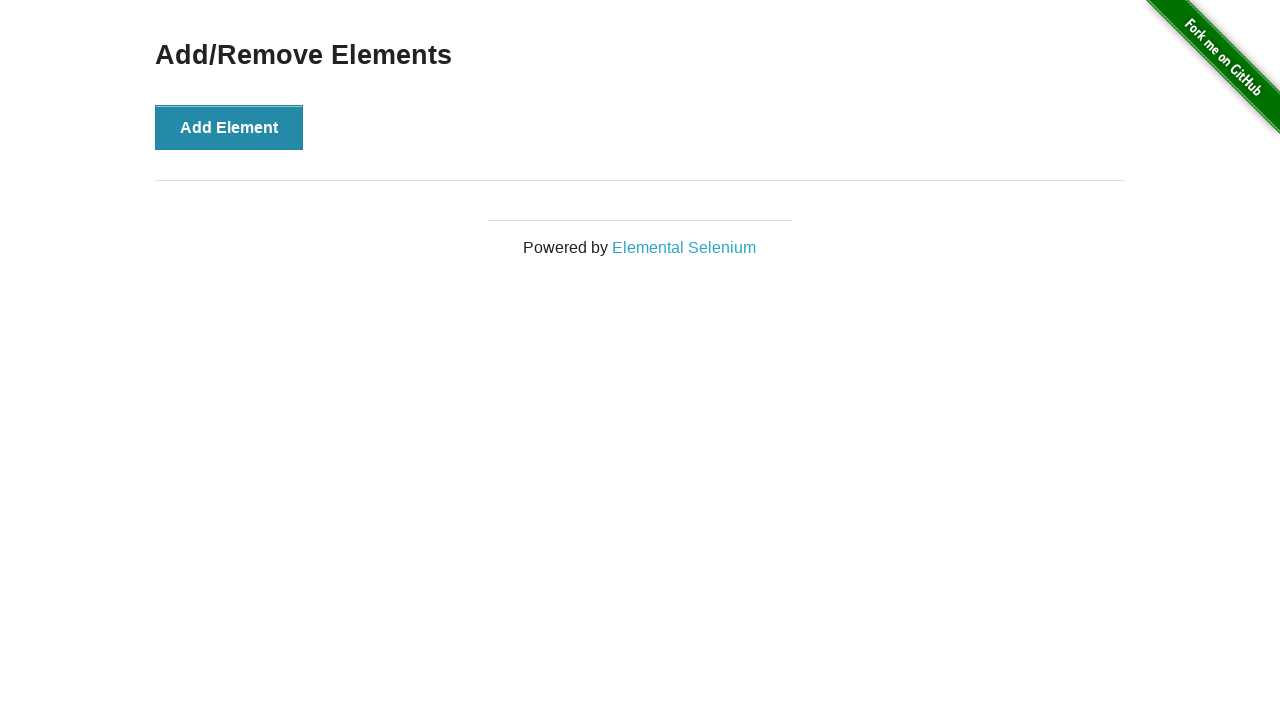

Verified the element has been removed and is no longer visible
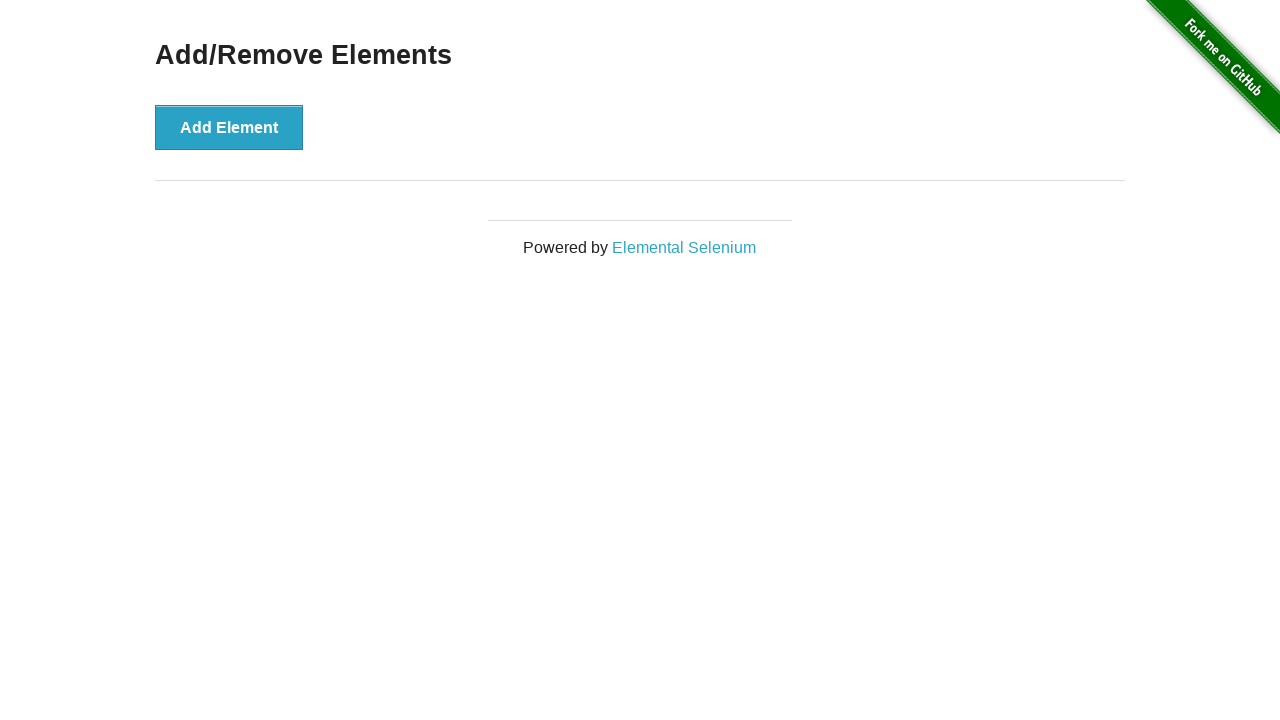

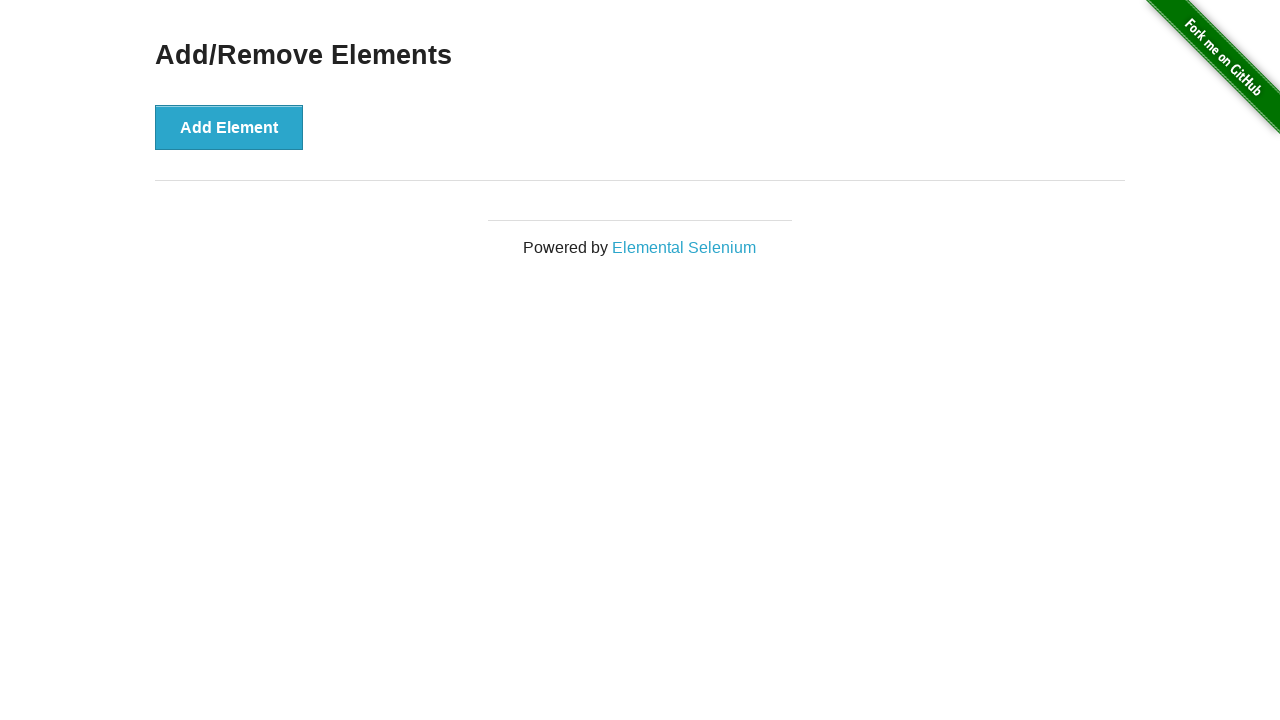